Tests drawing functionality on an HTML canvas studio by drawing lines and a rectangle, then using the eraser tool to erase part of the drawing.

Starting URL: http://htmlcanvasstudio.com/

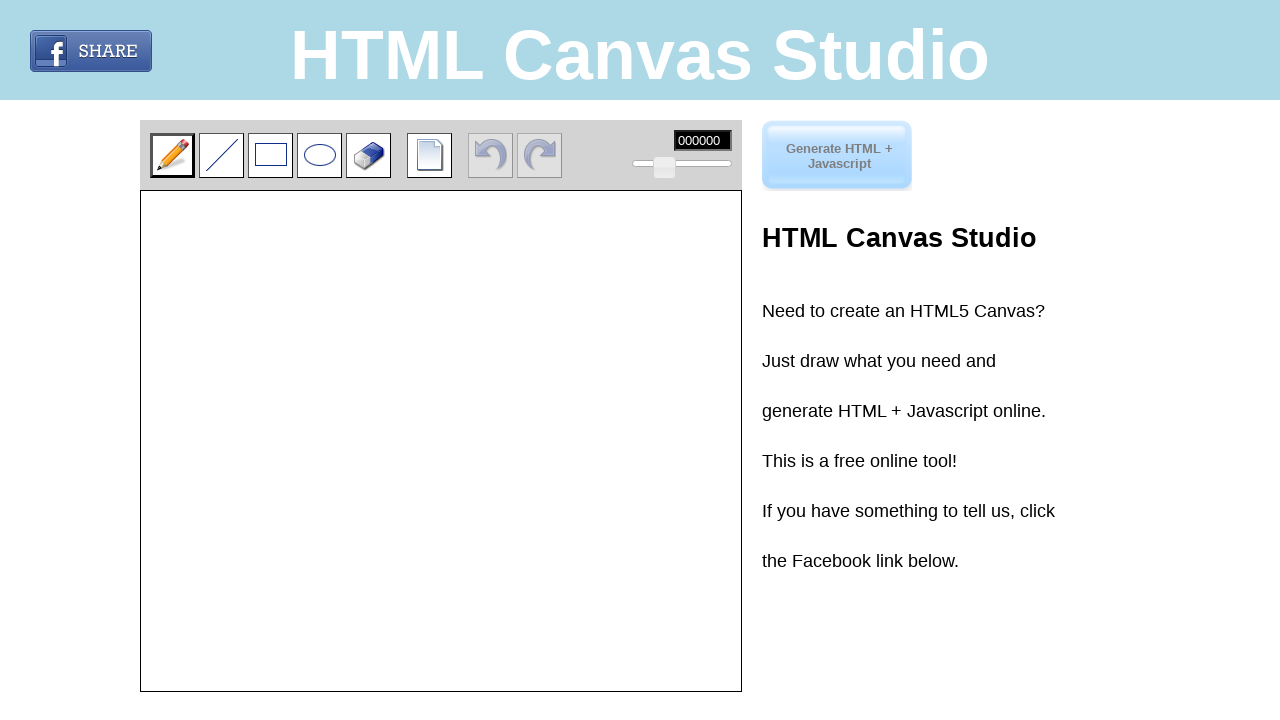

Clicked 'Draw a line' button at (222, 155) on internal:role=button[name="Draw a line"i]
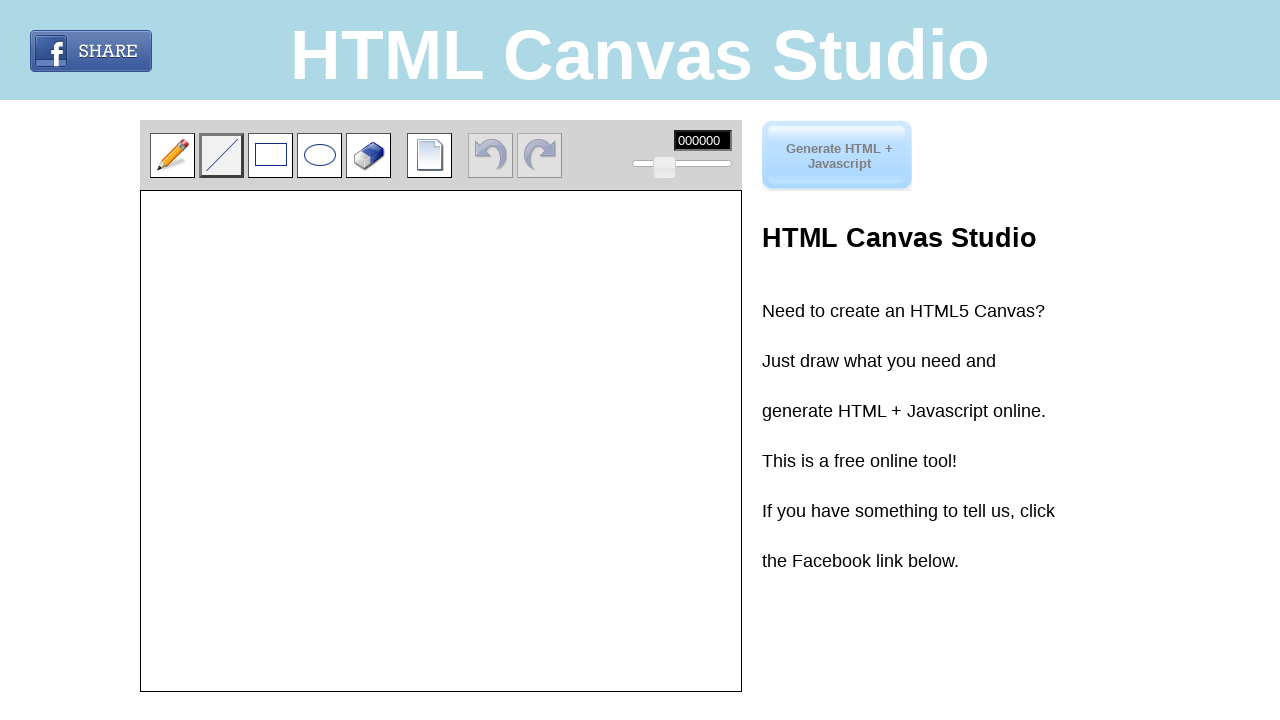

Clicked horizontal line start point at (175, 170) at (316, 361) on #imageTemp
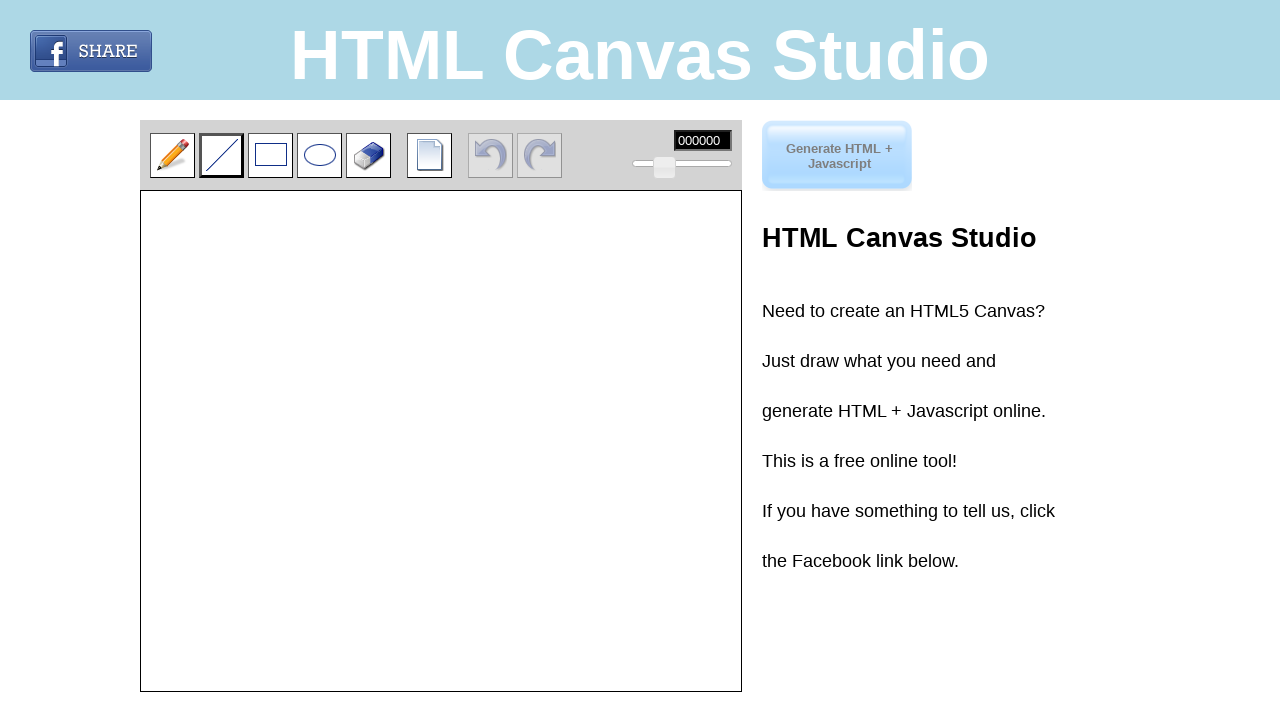

Pressed Escape key on body
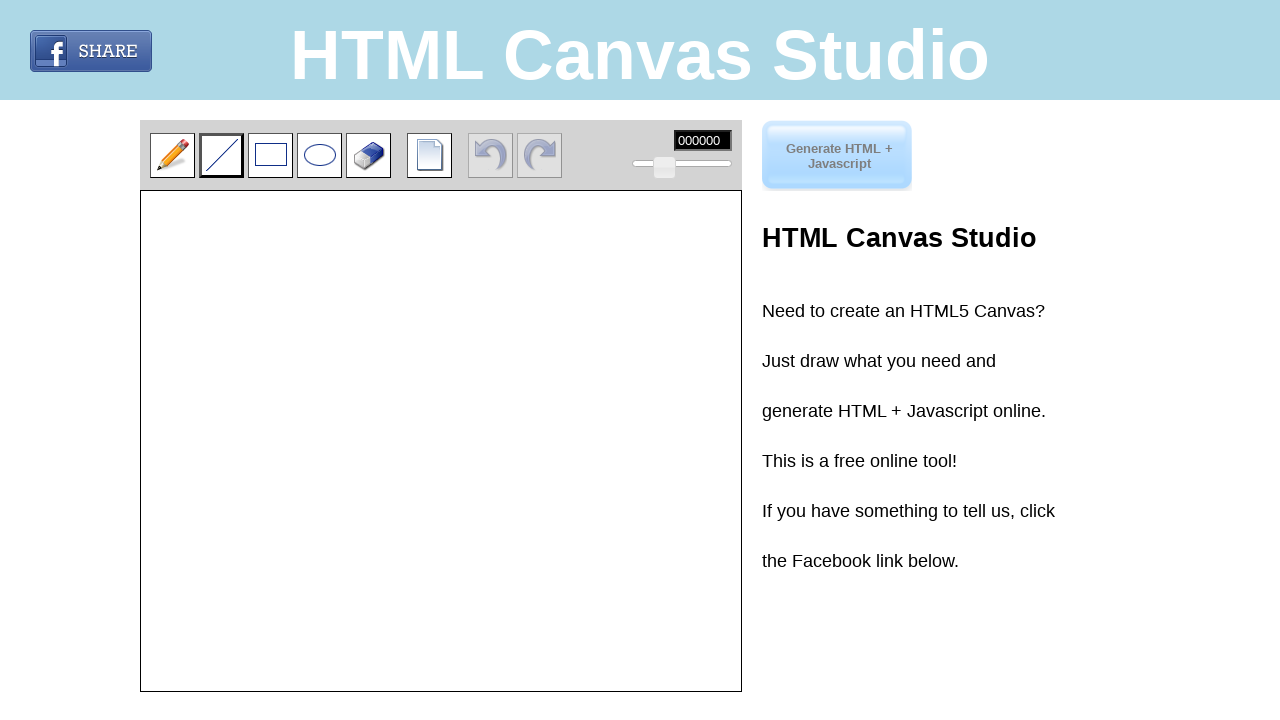

Clicked horizontal line end point at (370, 170) at (511, 361) on #imageTemp
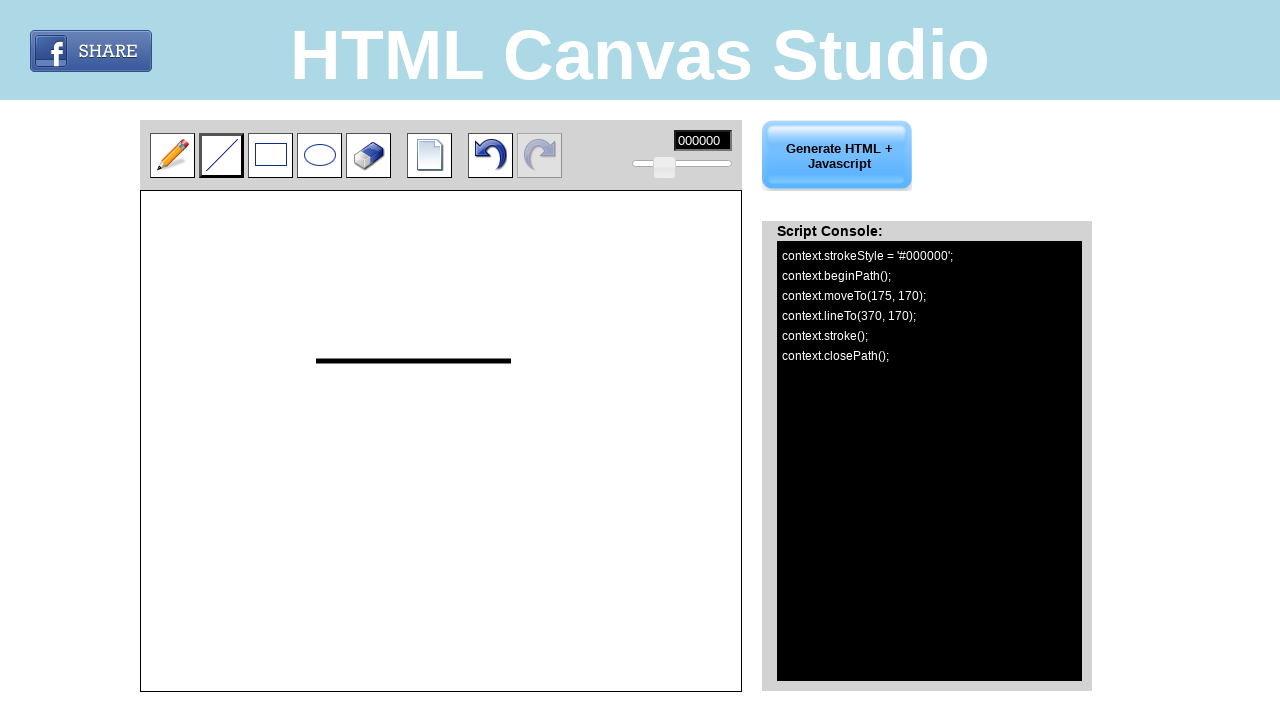

Pressed Escape key on body
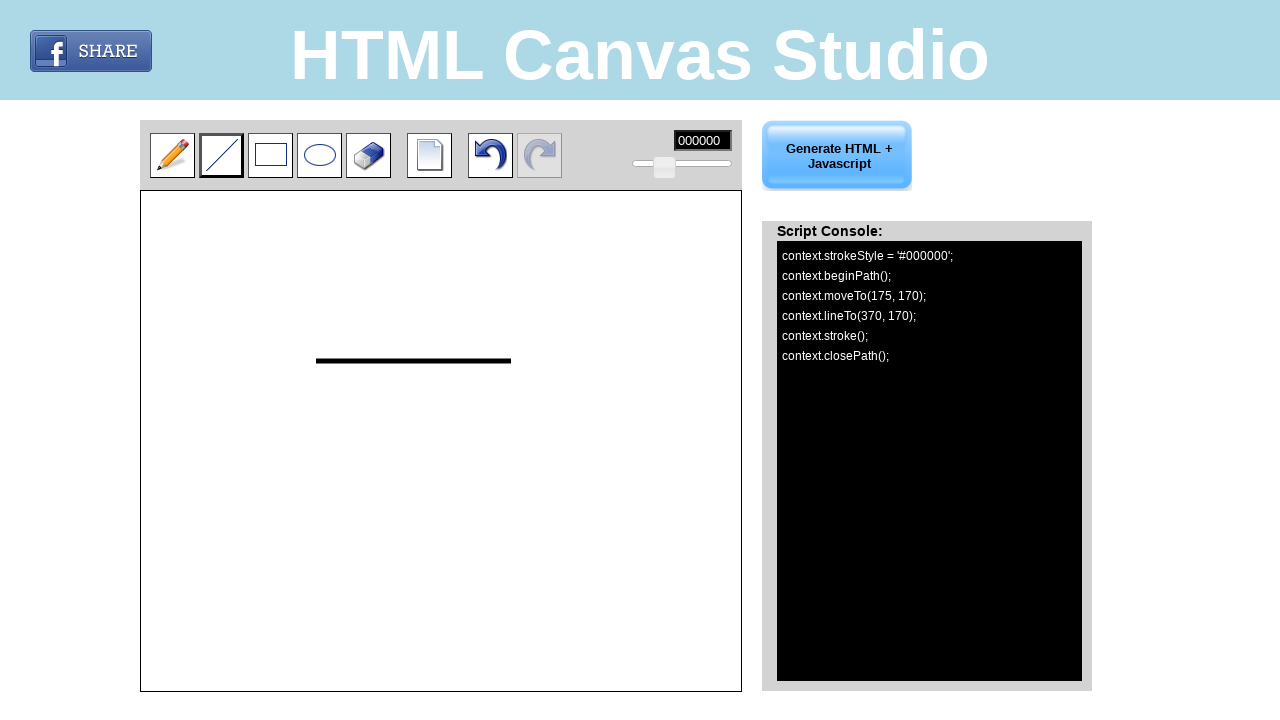

Clicked vertical line start point at (270, 81) at (411, 272) on #imageTemp
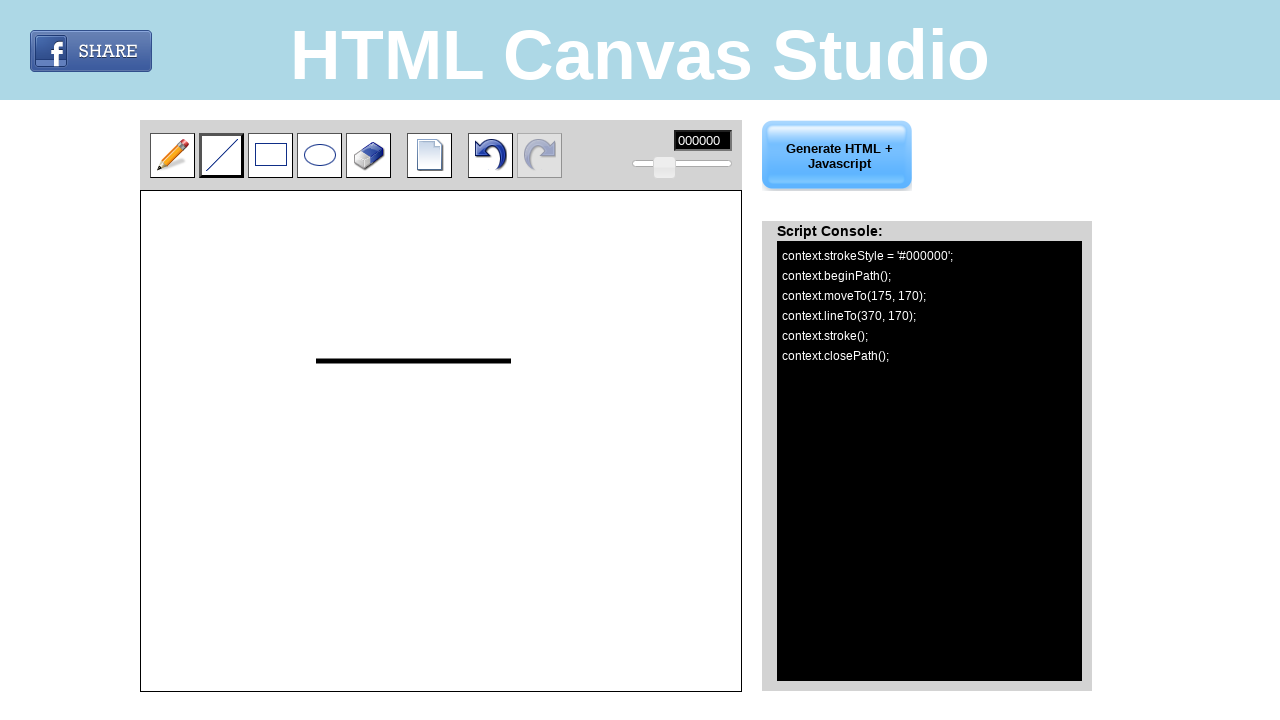

Pressed Escape key on body
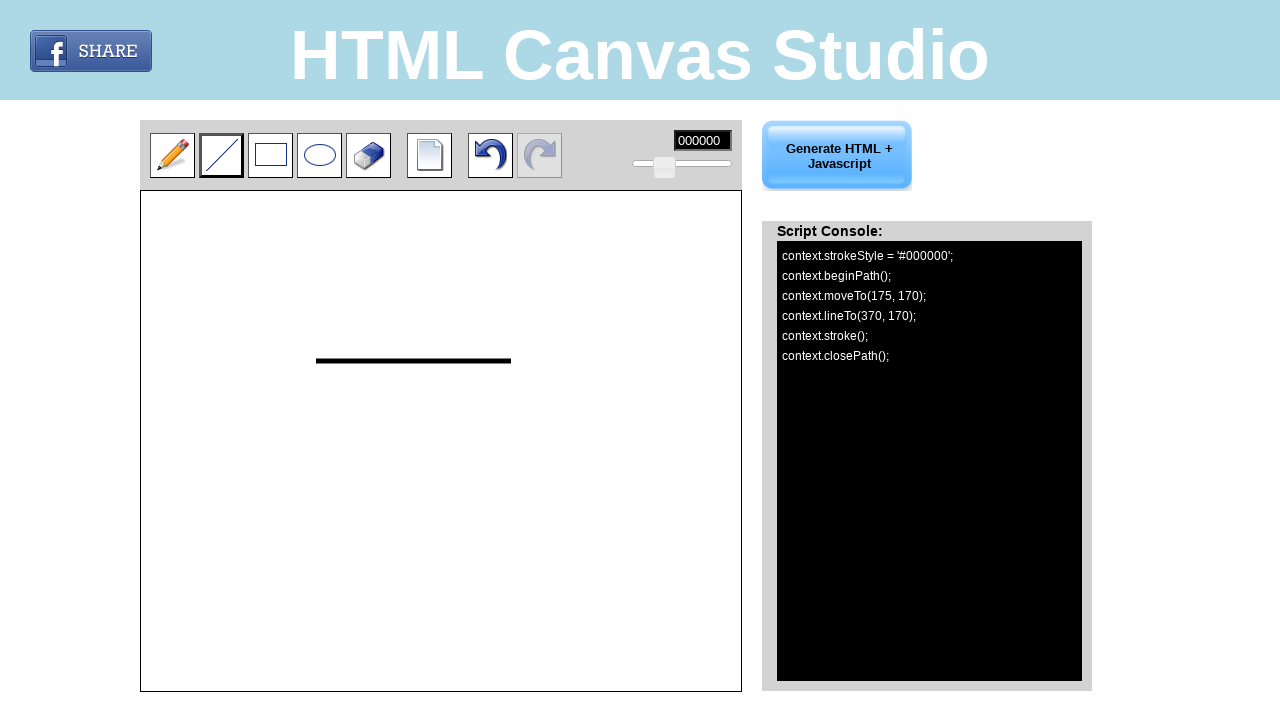

Clicked vertical line end point at (270, 265) at (411, 456) on #imageTemp
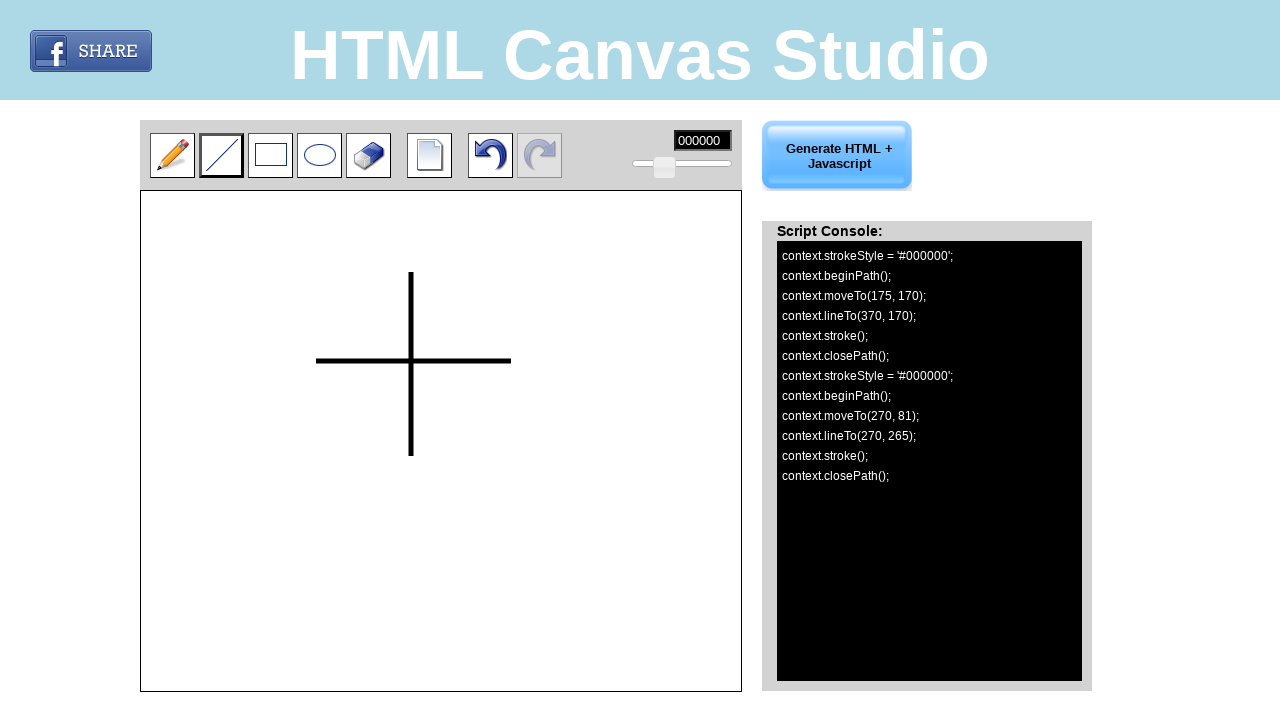

Clicked 'Draw a rectangle' button at (270, 155) on internal:role=button[name="Draw a rectangle"i]
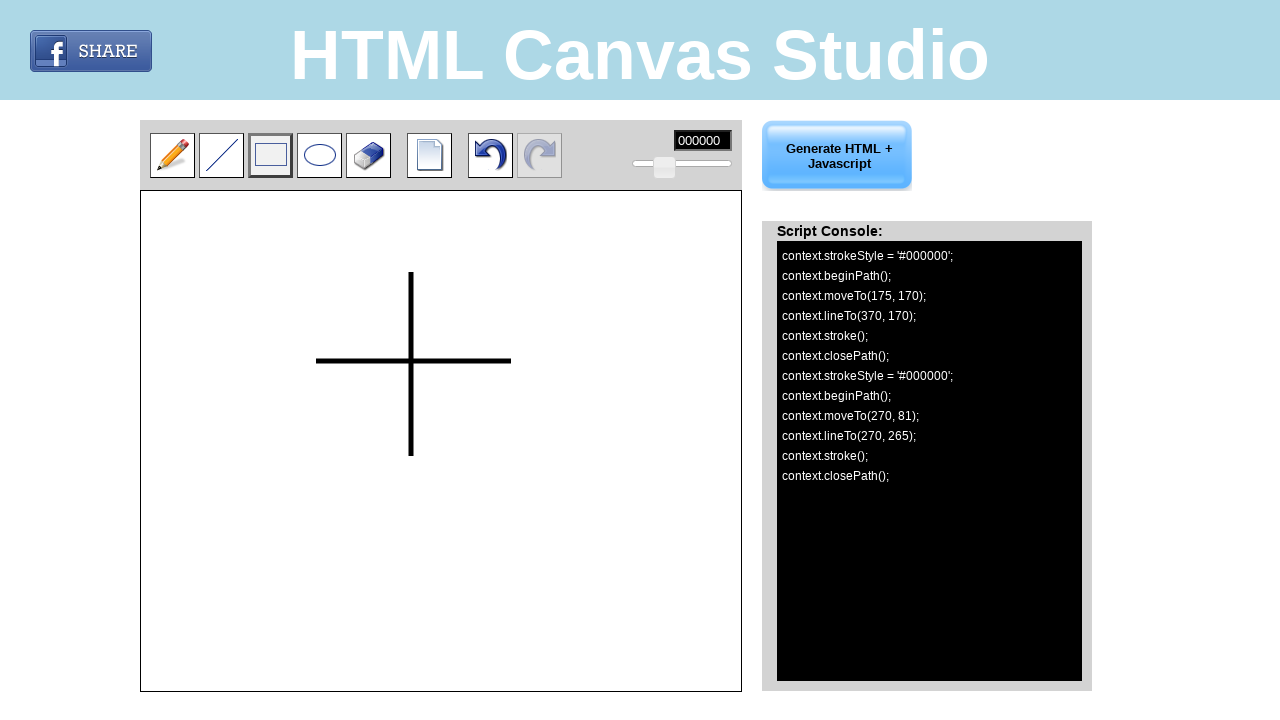

Clicked rectangle first corner at (27, 228) at (168, 419) on #imageTemp
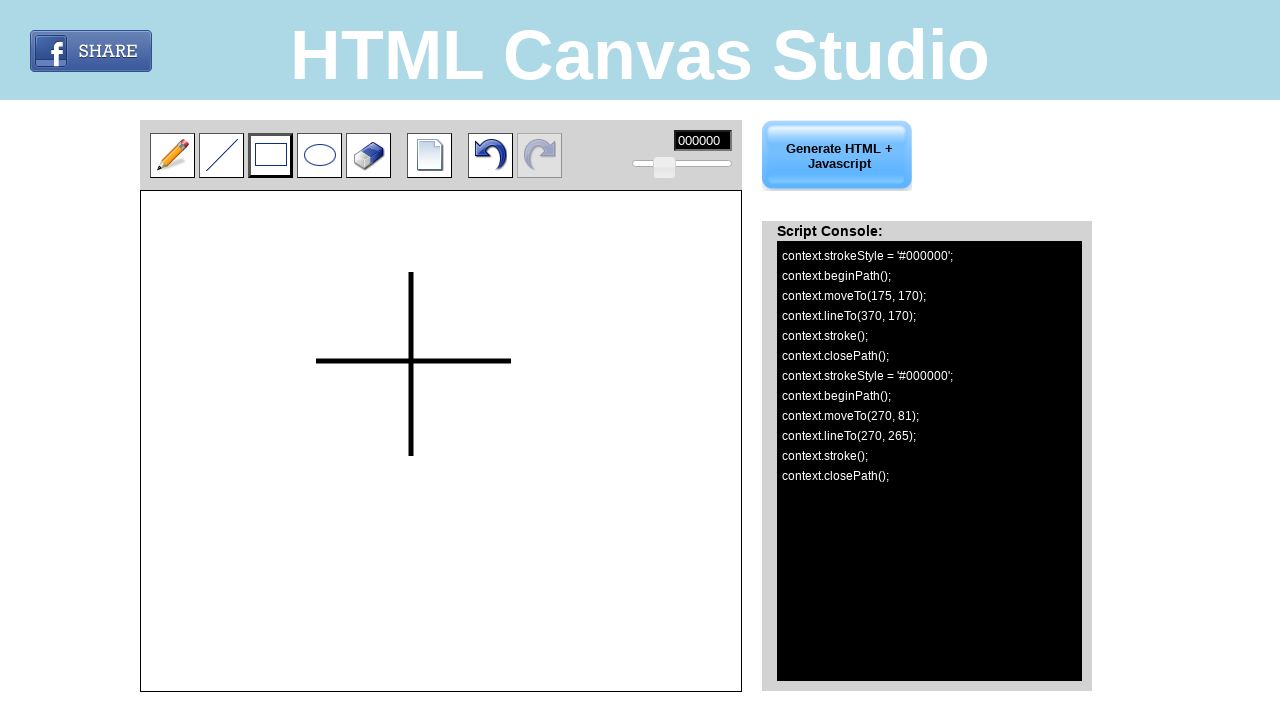

Pressed Escape key on body
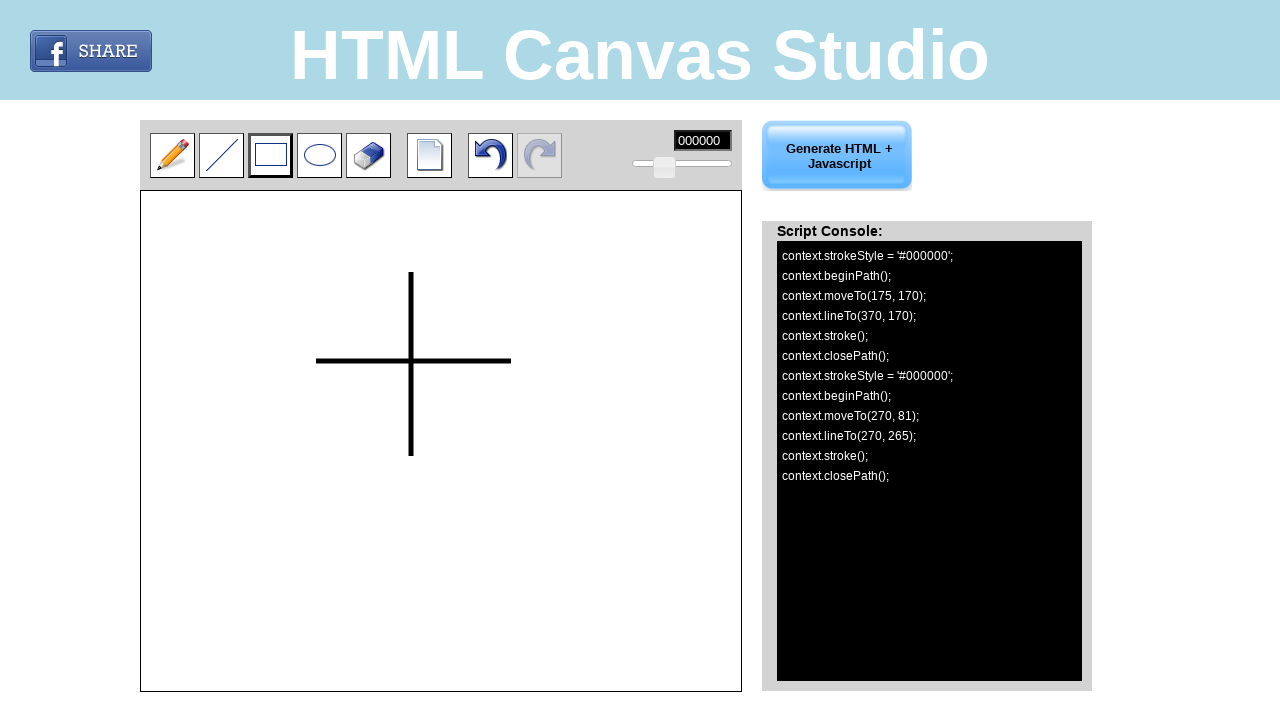

Clicked rectangle opposite corner at (197, 339) at (338, 530) on #imageTemp
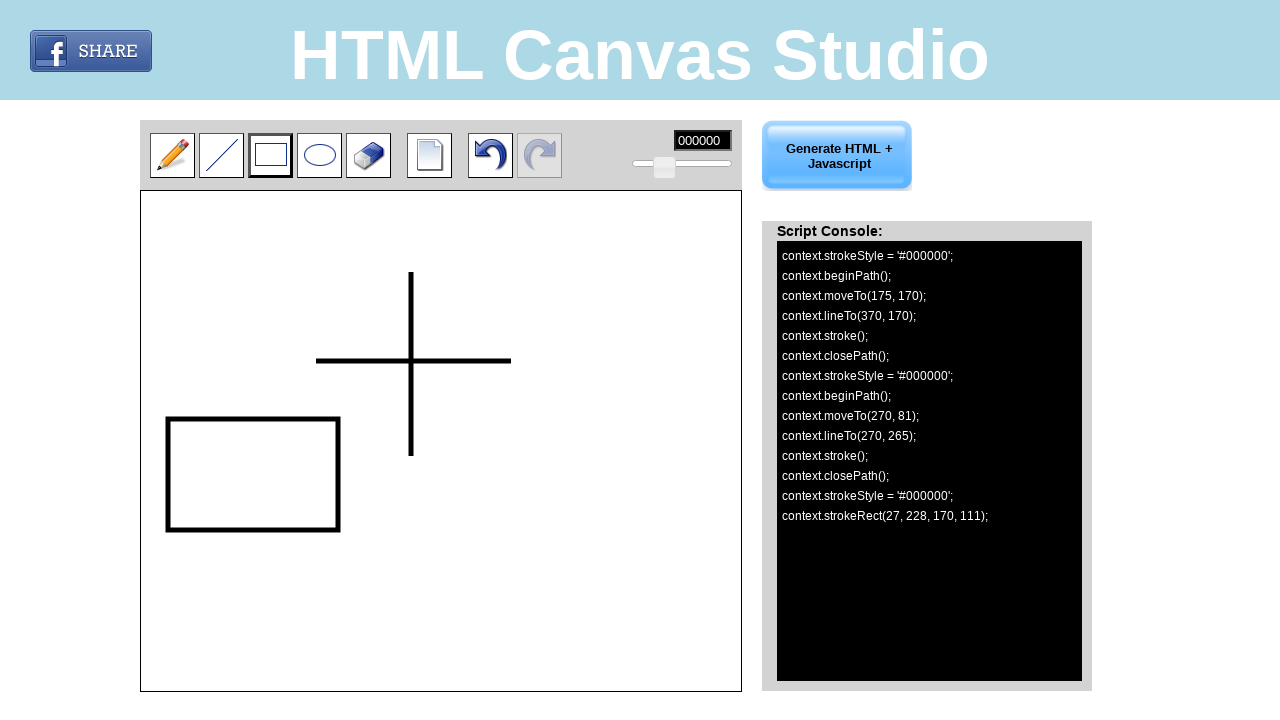

Clicked the slider at (682, 164) on #slider
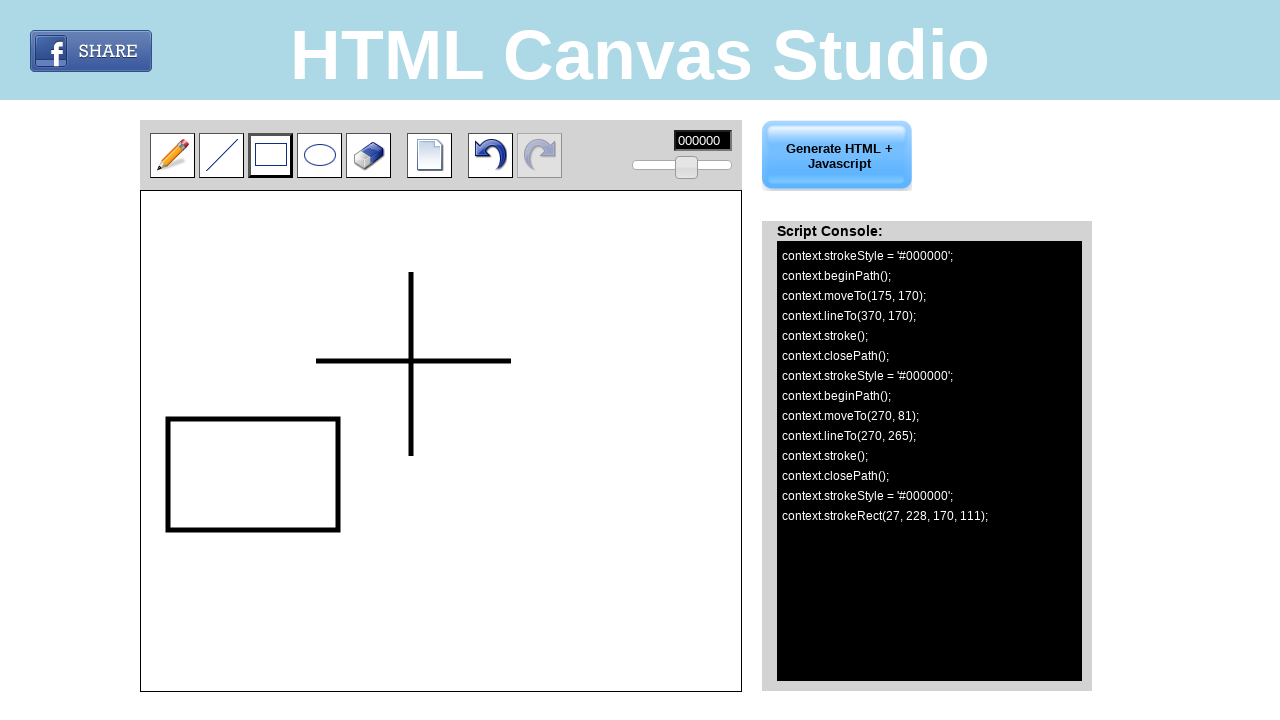

Clicked 'Use eraser' button at (368, 155) on internal:role=button[name="Use eraser"i]
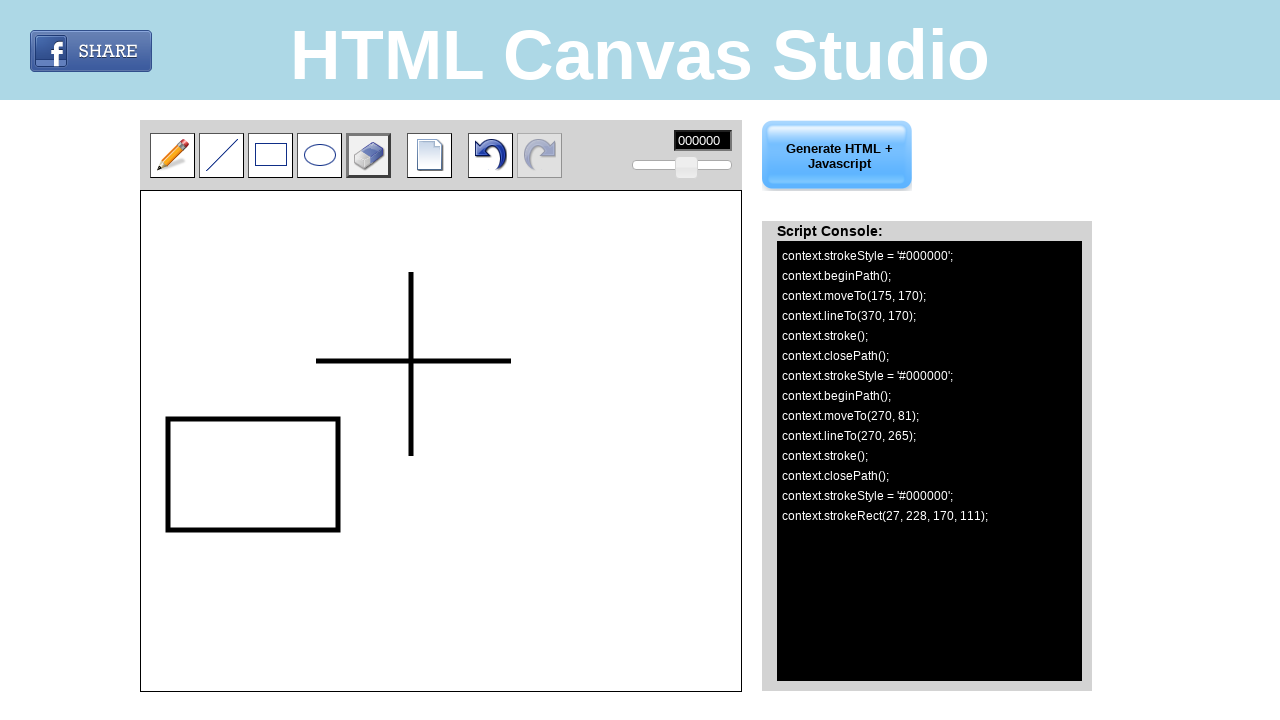

Clicked canvas to position eraser at (175, 170) at (316, 361) on #imageTemp
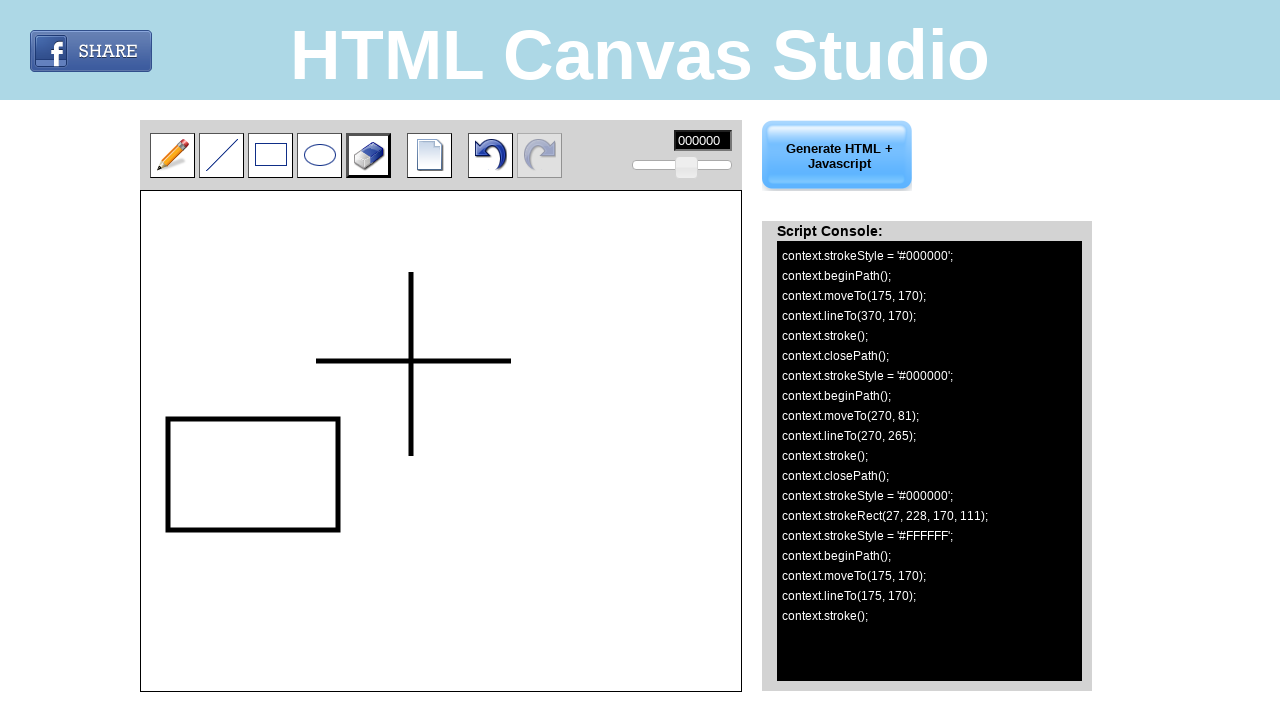

Pressed mouse button down at (316, 361)
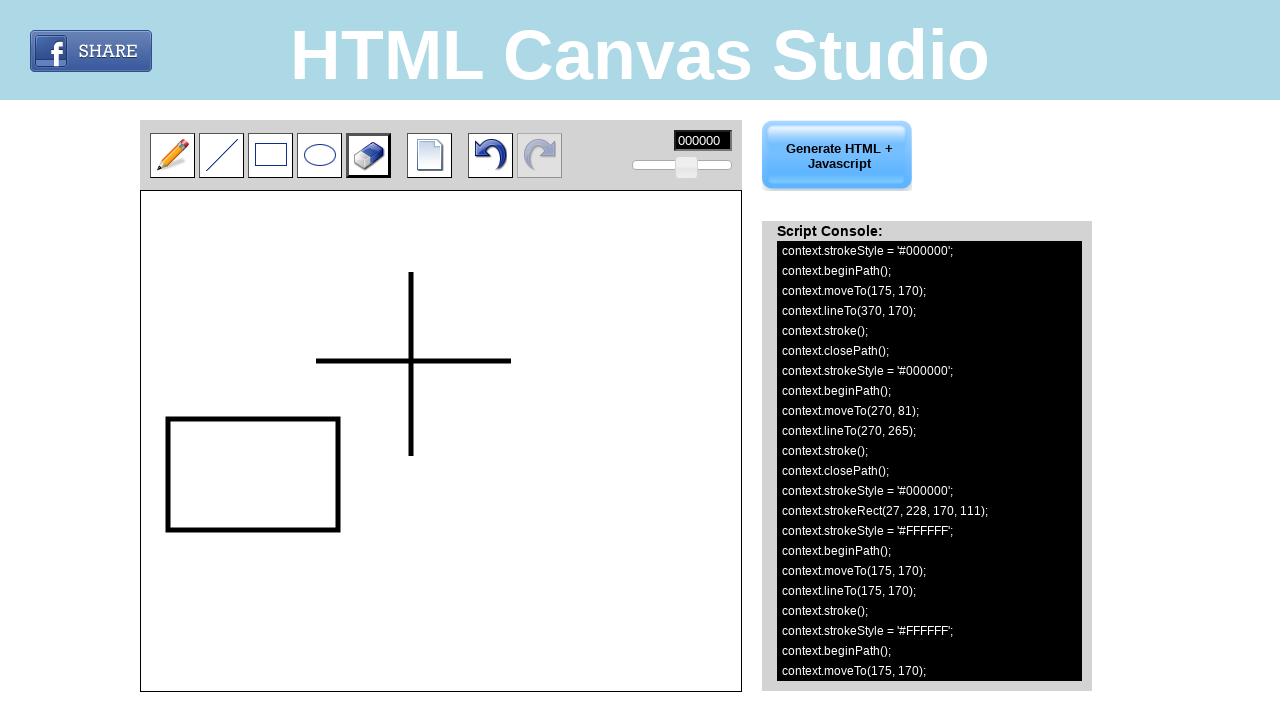

Moved mouse from (175, 170) to (370, 170) in 20 steps to erase horizontal line at (370, 170)
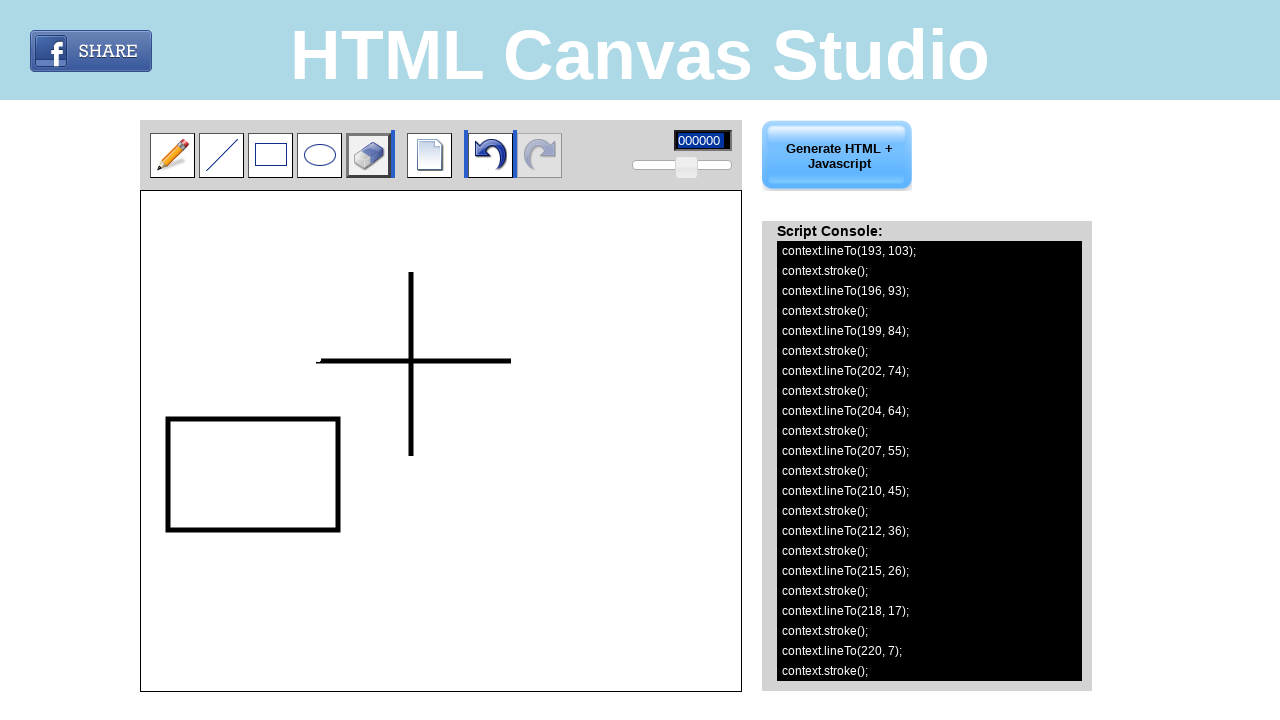

Released mouse button at (370, 170)
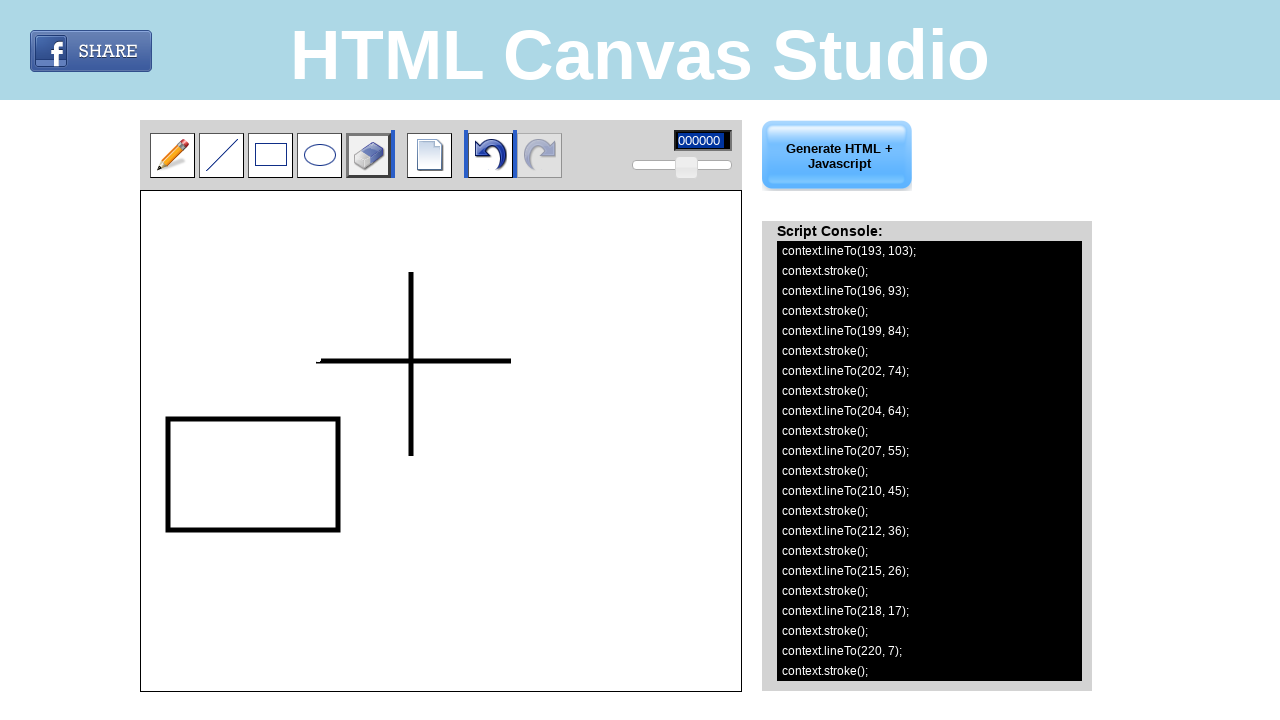

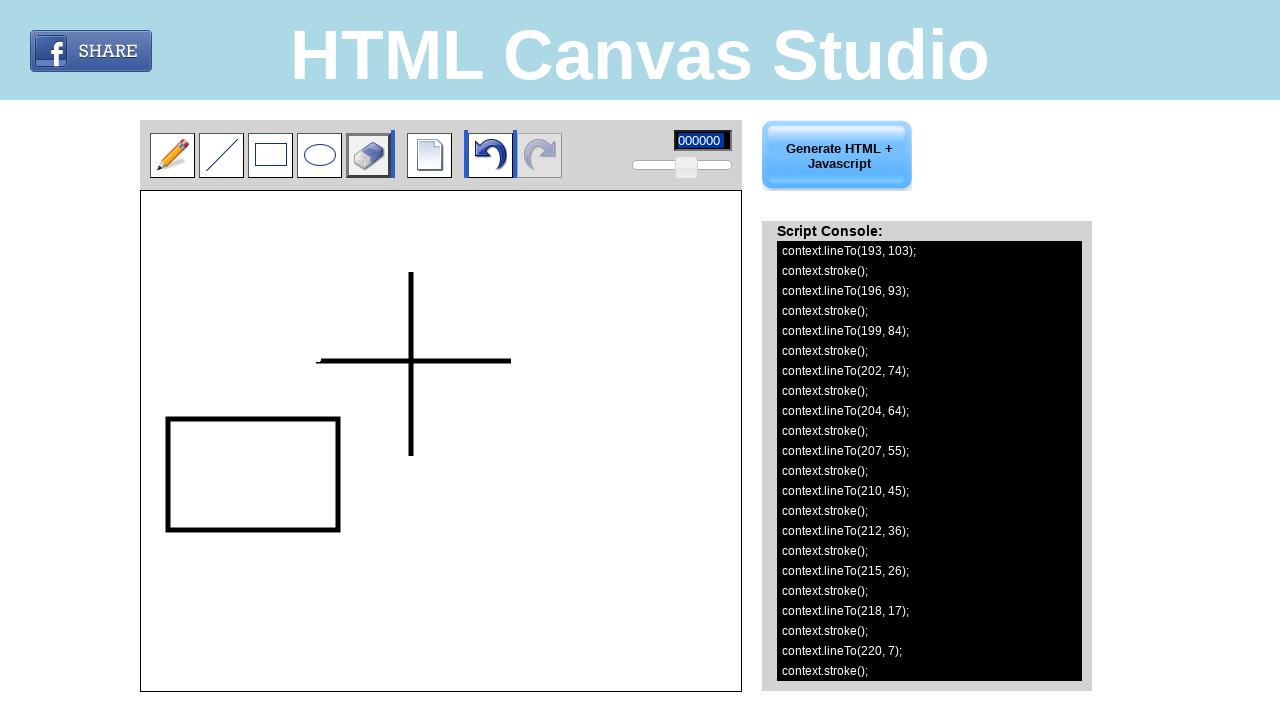